Tests the feedback form by entering name and age, submitting the form, and verifying the submitted values are displayed

Starting URL: https://acctabootcamp.github.io/site/tasks/provide_feedback

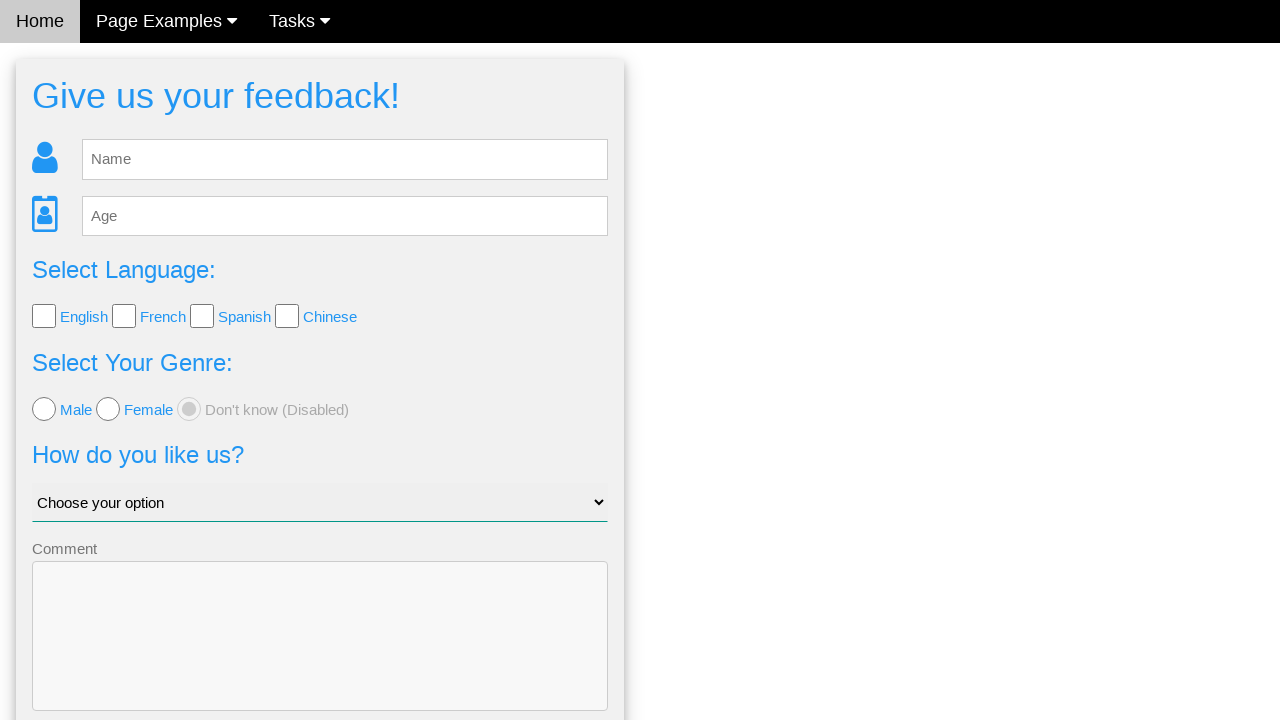

Navigated to feedback form page
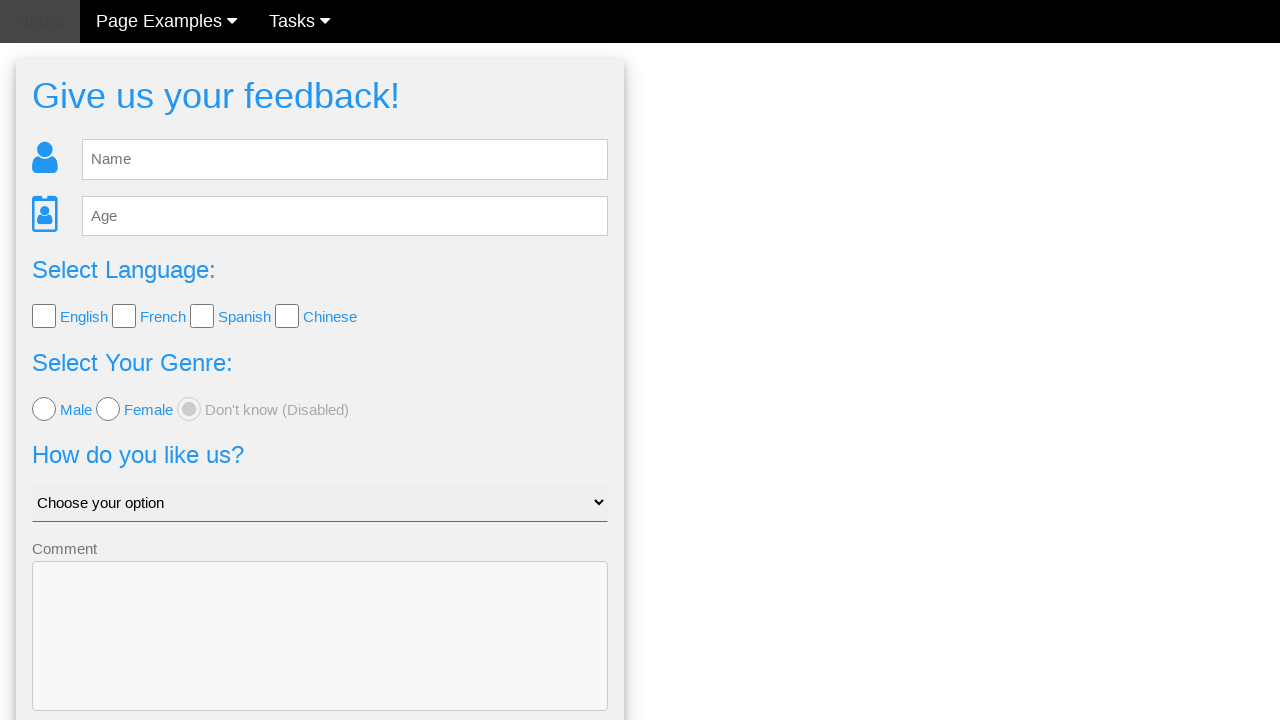

Entered 'Sarah Miller' in name field on #fb_name
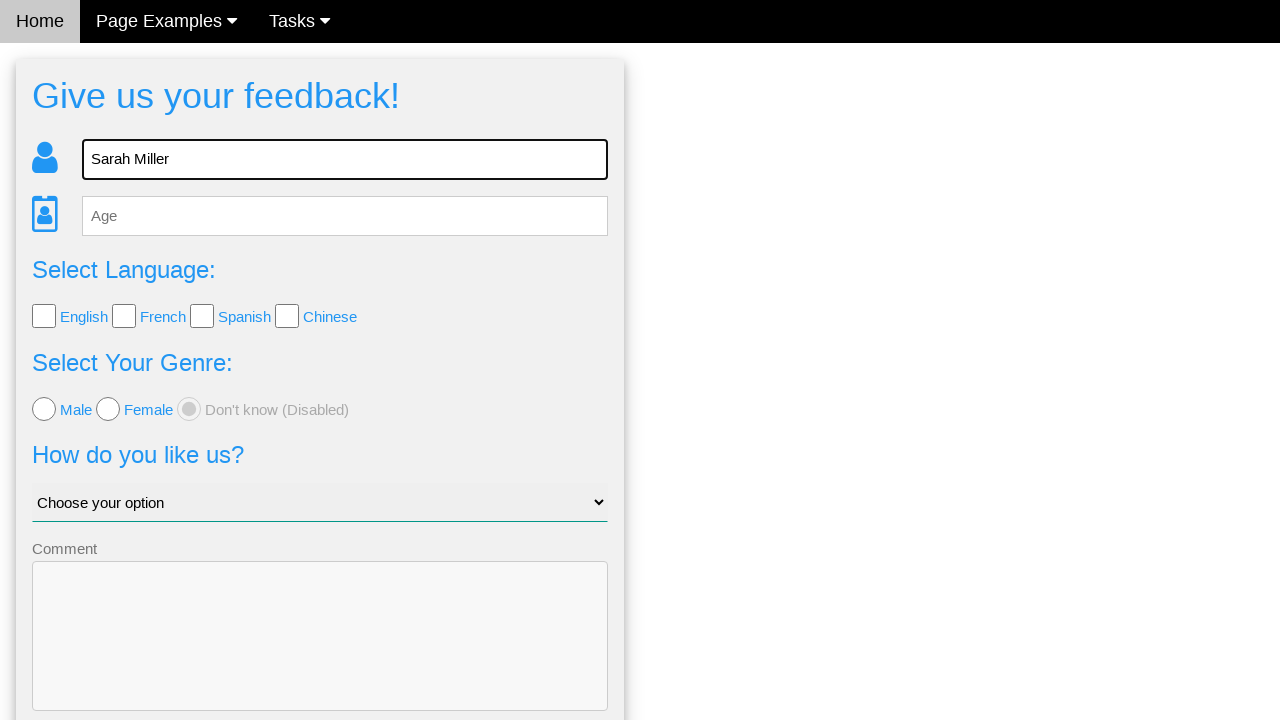

Entered '32' in age field on #fb_age
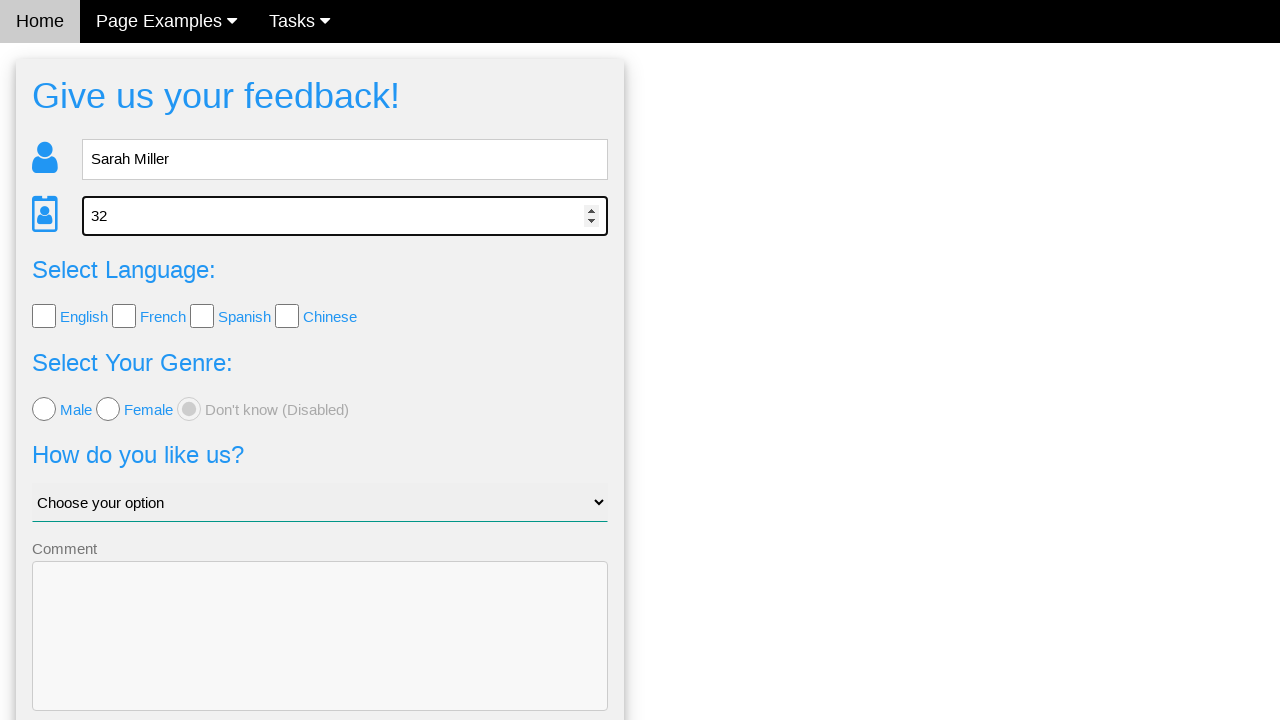

Clicked send button to submit feedback form at (320, 656) on .w3-blue
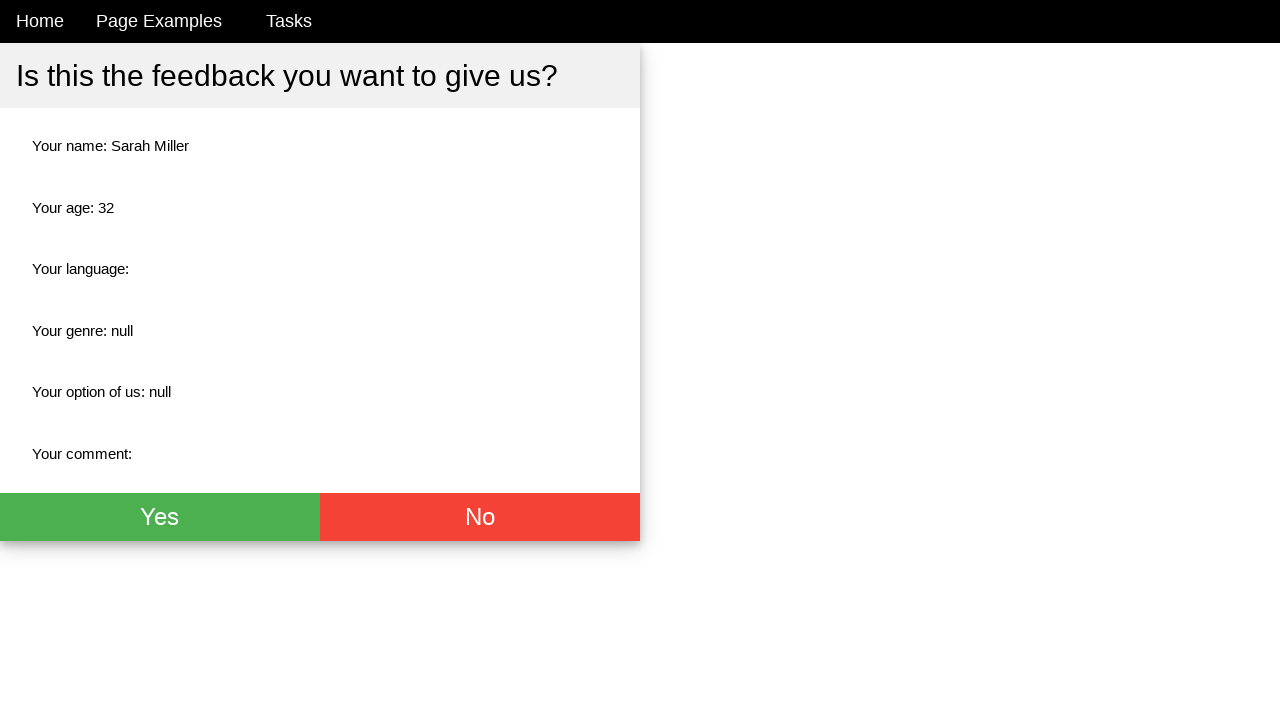

Name result element loaded
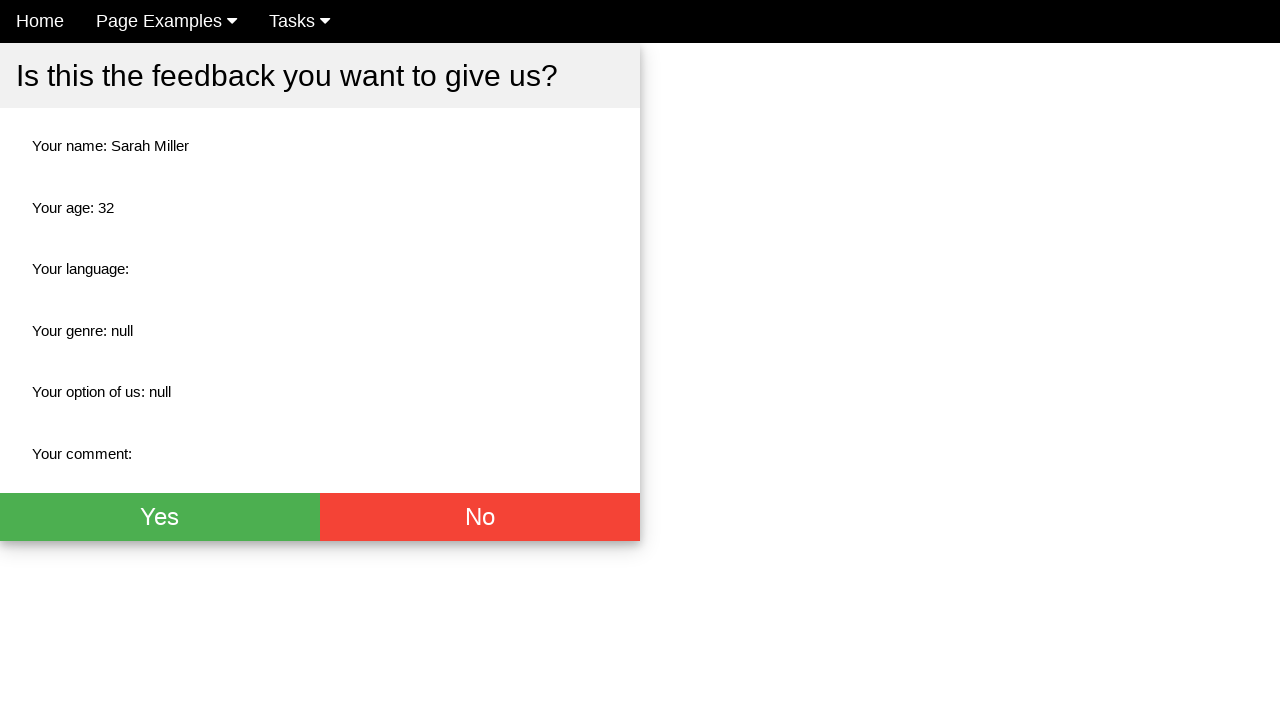

Age result element loaded
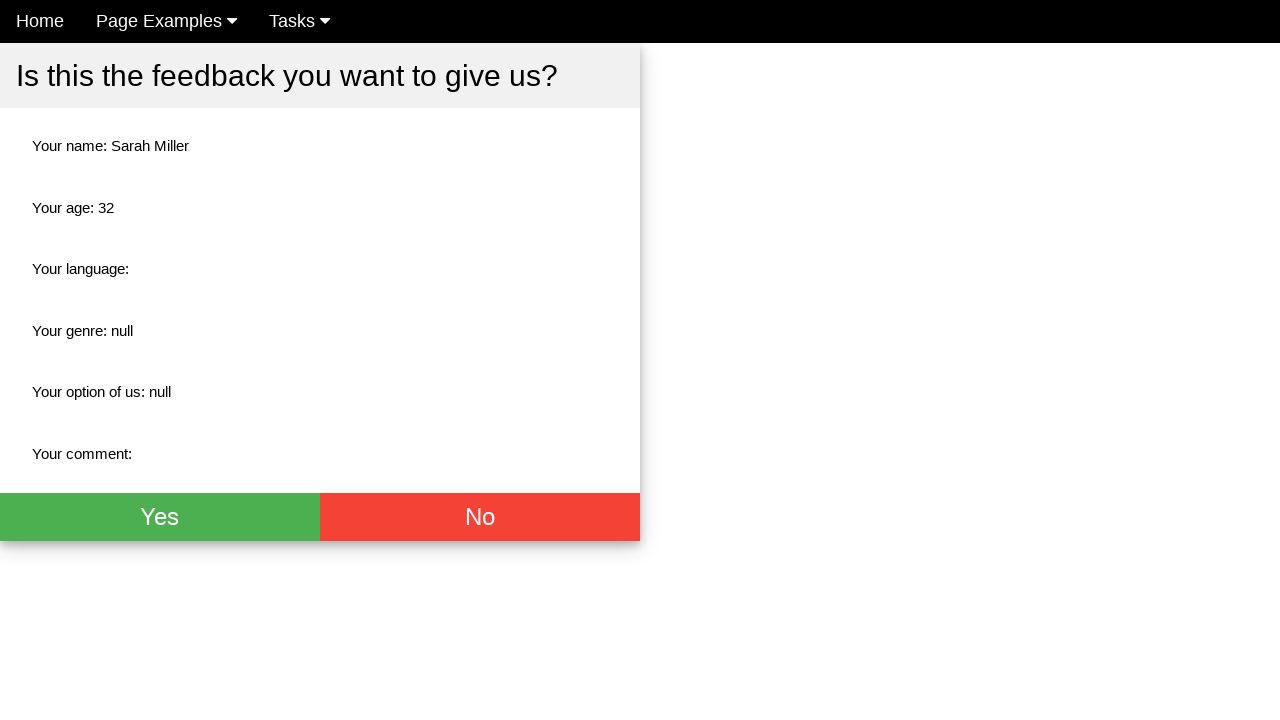

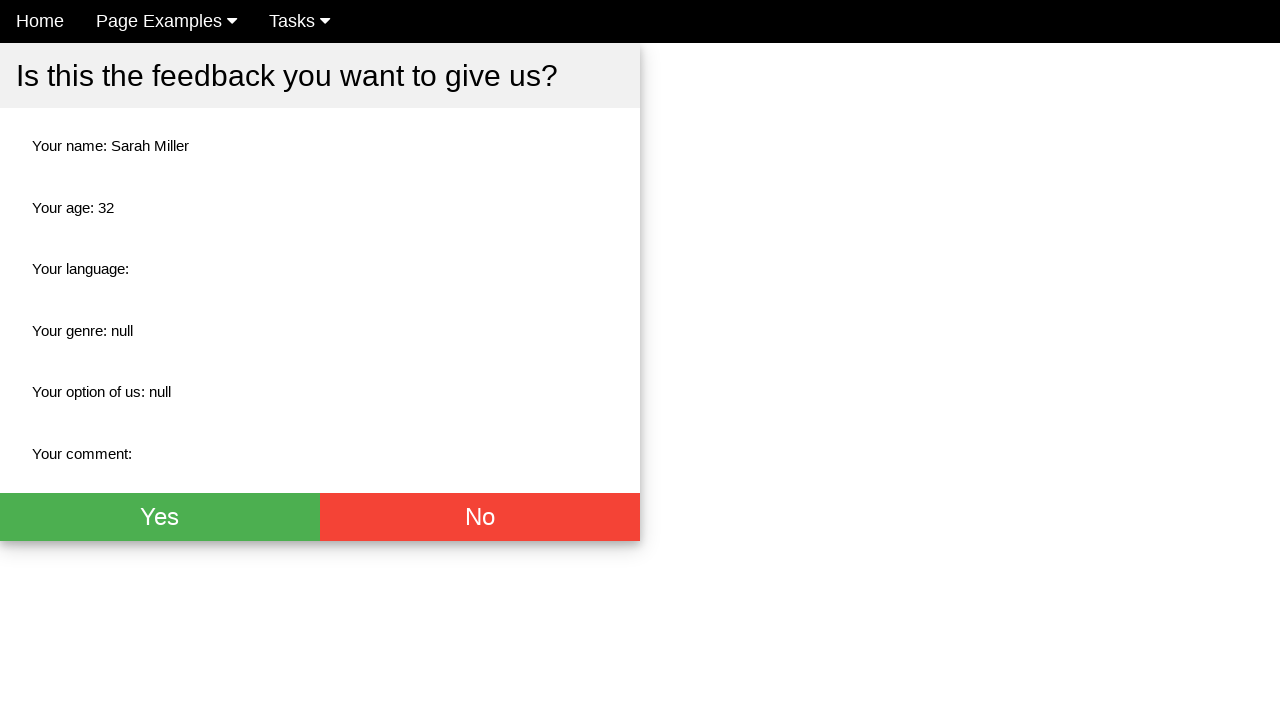